Tests the auto-complete functionality by typing partial text and selecting an option using keyboard navigation

Starting URL: https://demoqa.com/auto-complete/

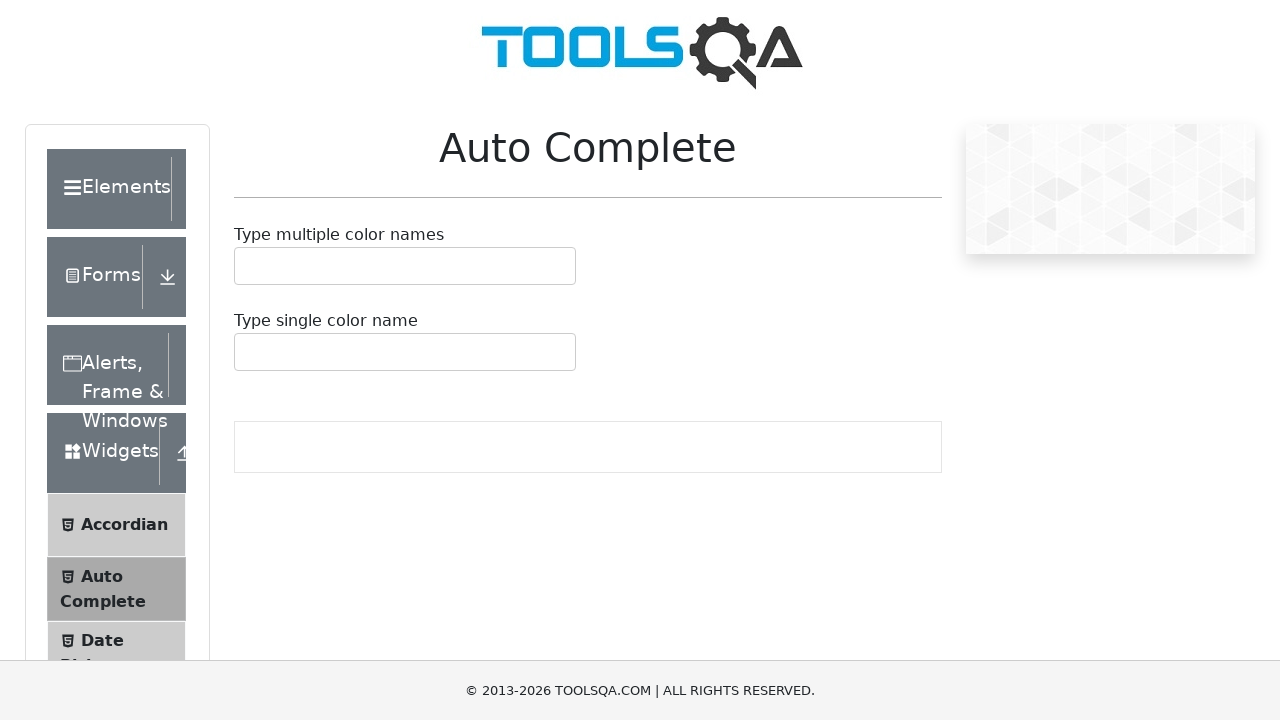

Filled multi-input auto-complete field with 'bl' on #autoCompleteMultipleInput
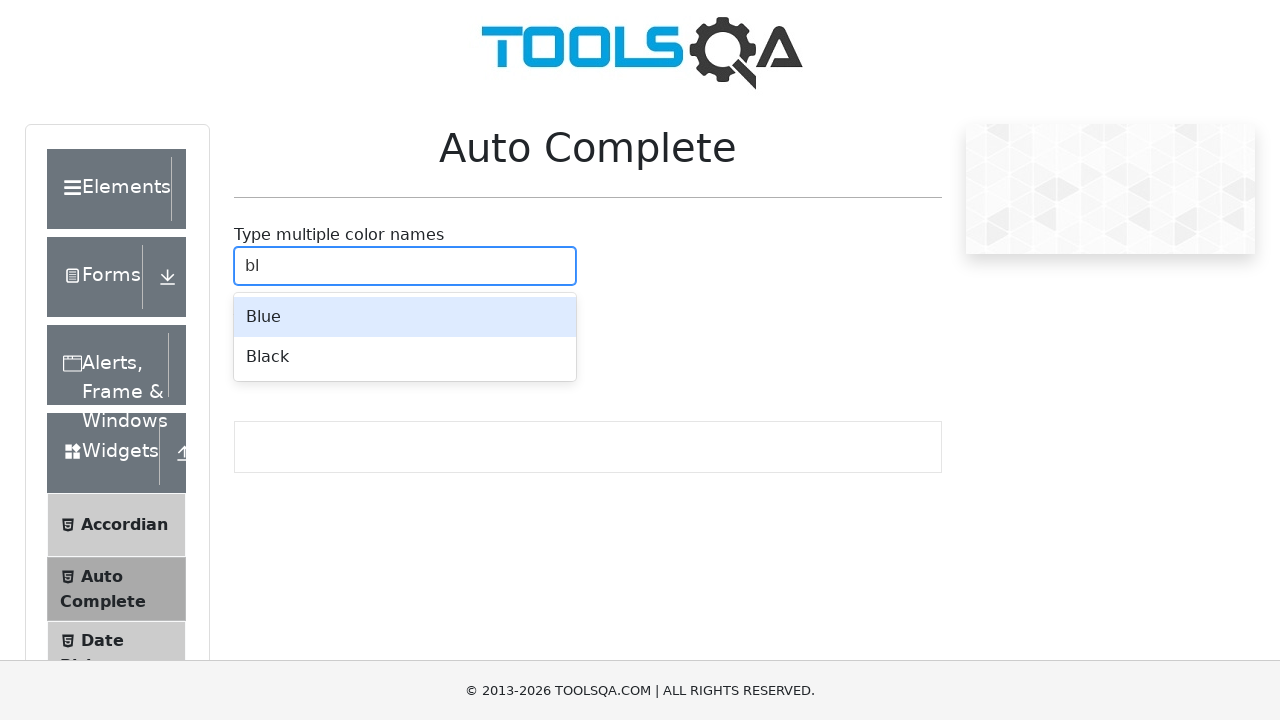

Pressed ArrowDown to navigate to first suggestion
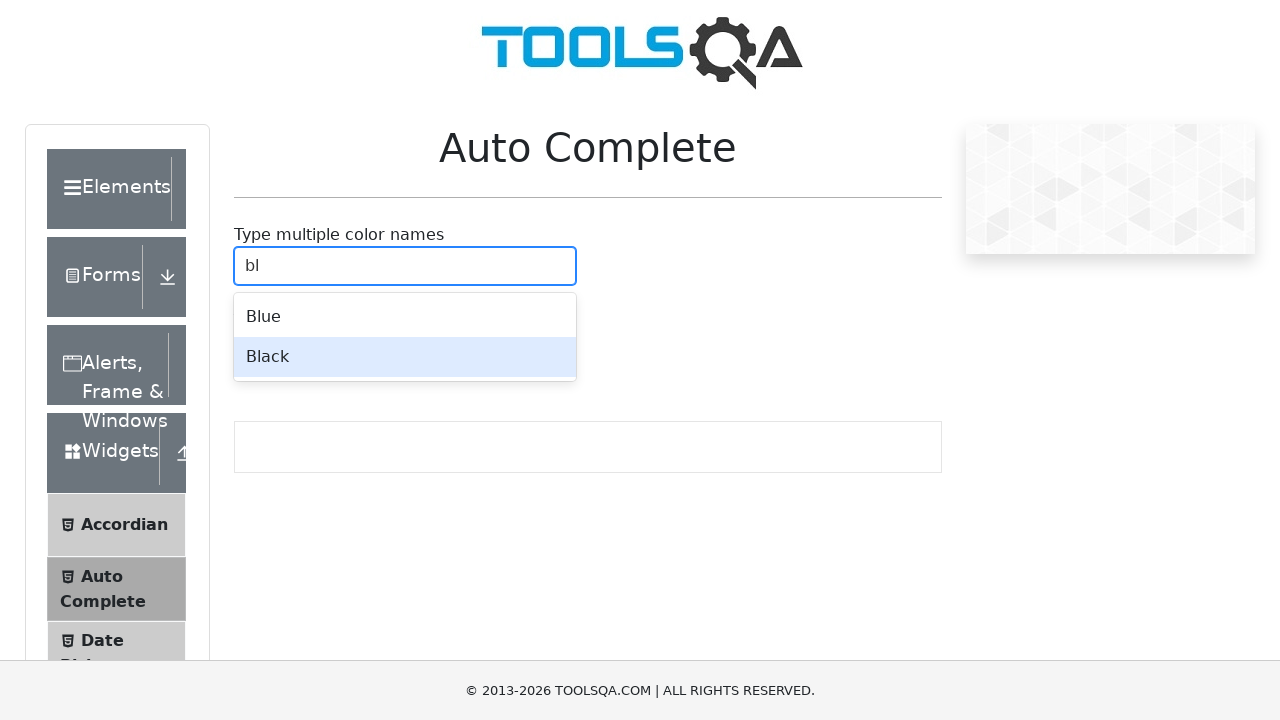

Pressed Enter to select the highlighted suggestion
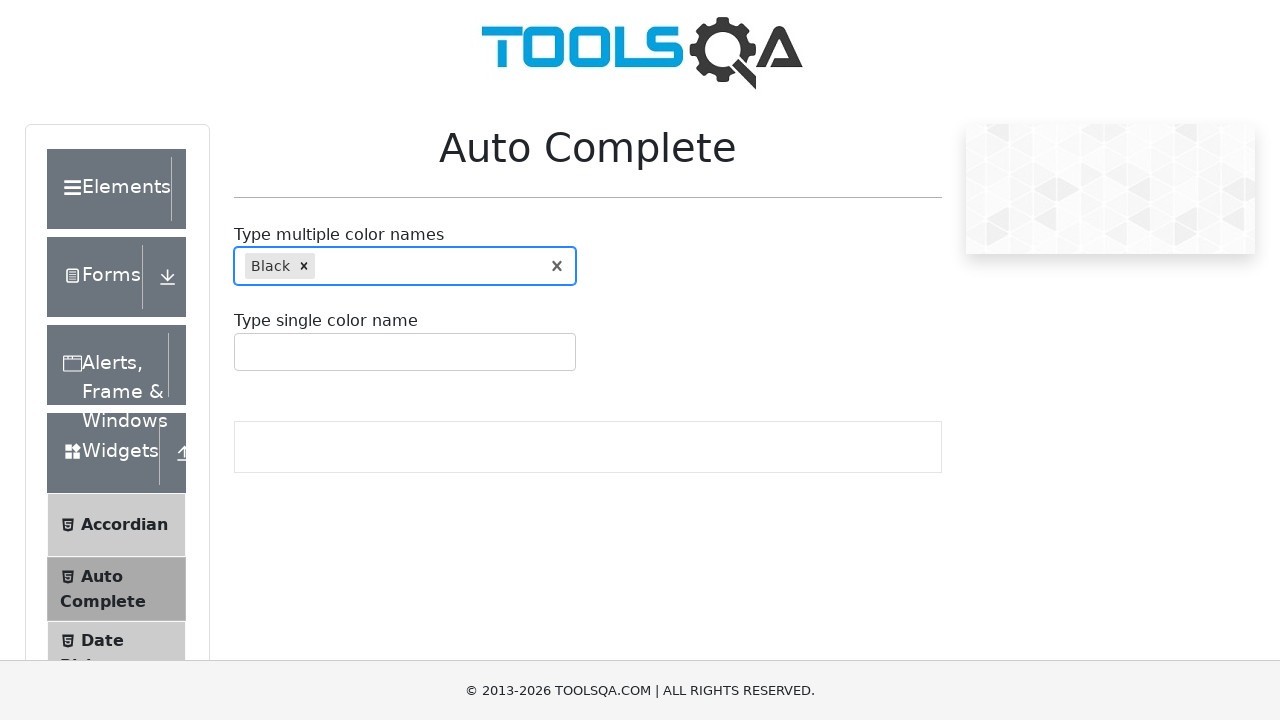

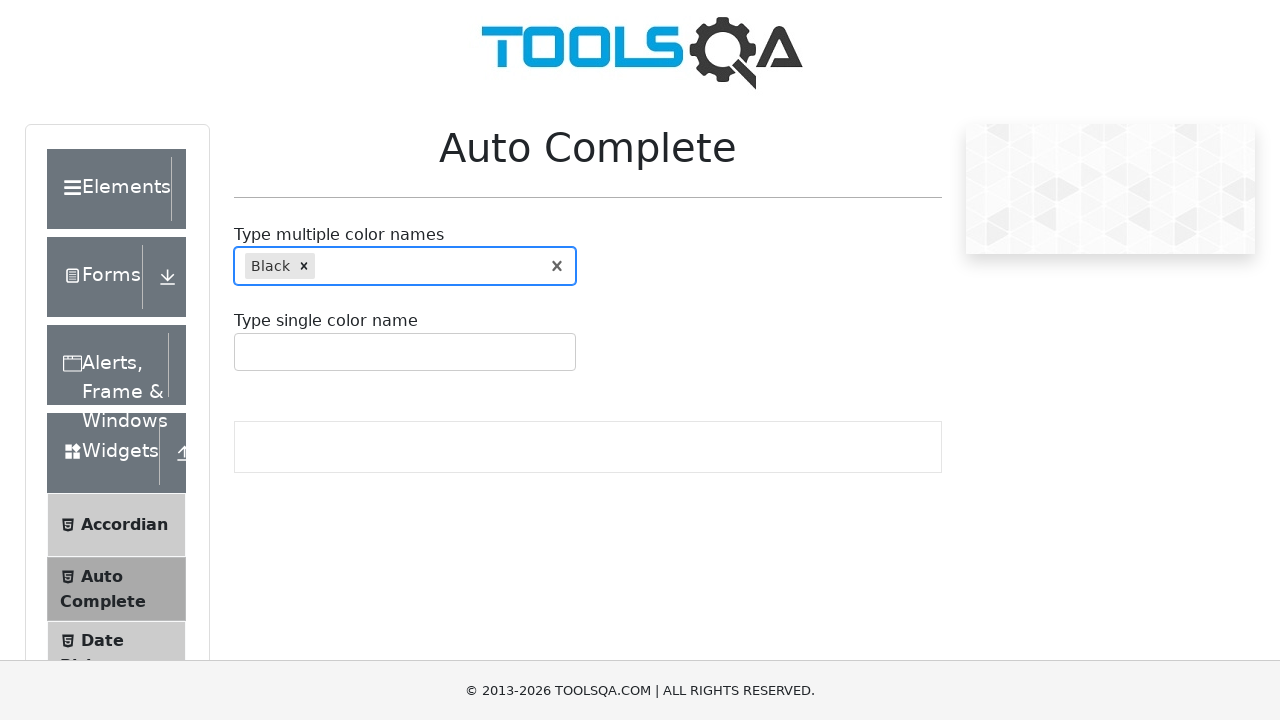